Tests various input field interactions on letcode.in including typing text, appending text, clearing fields, and checking field states (enabled/readonly)

Starting URL: https://letcode.in/

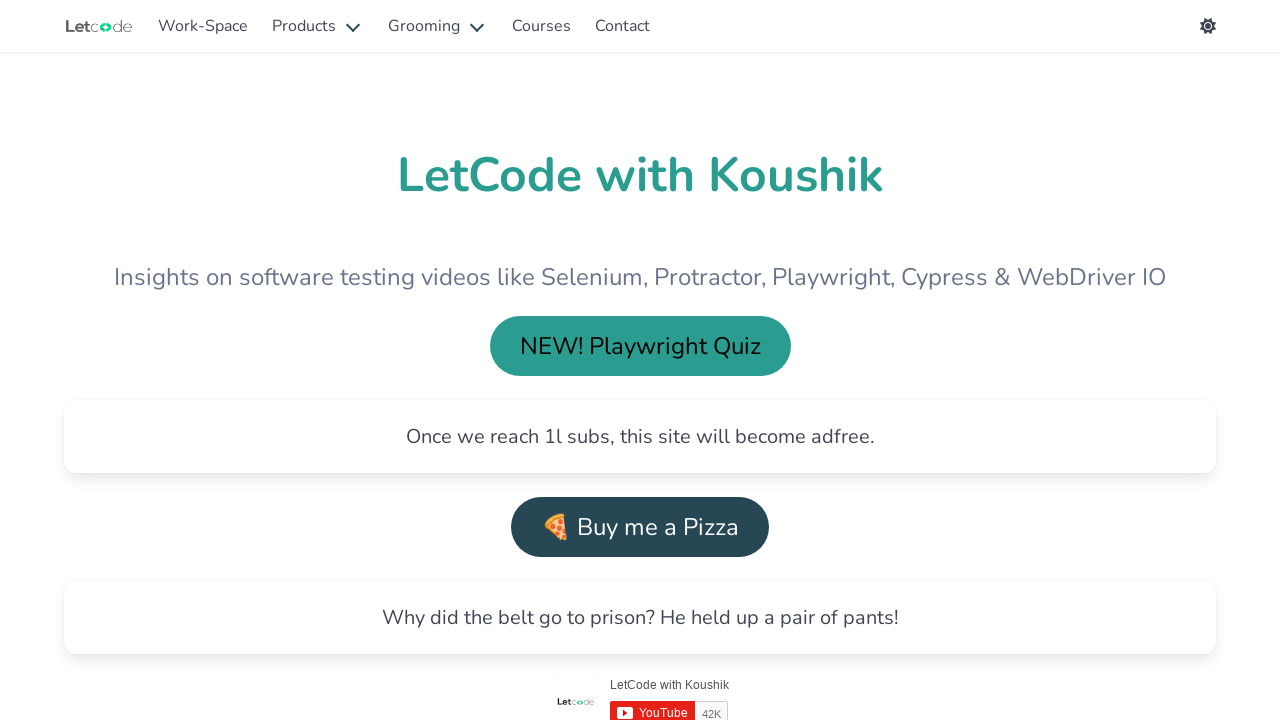

Clicked on 'Explore Workspace' link at (346, 360) on xpath=//a[normalize-space()='Explore Workspace']
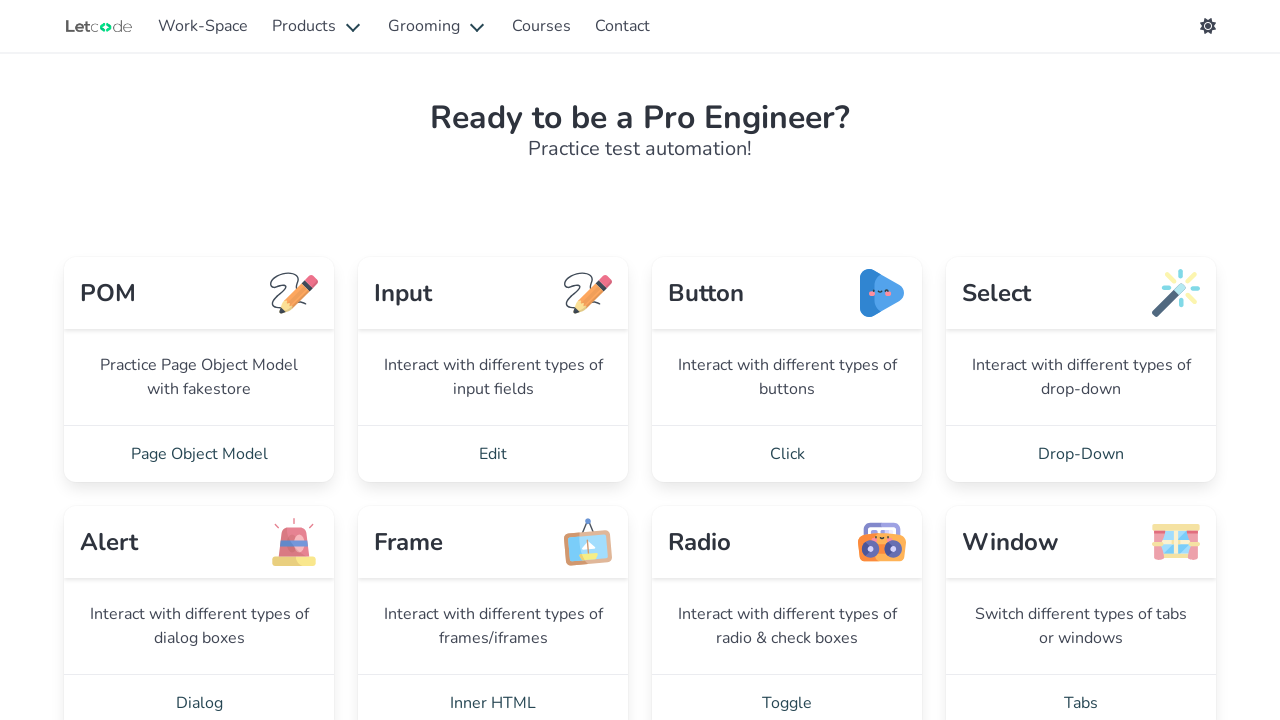

Clicked on 'Edit' link at (493, 454) on xpath=//a[normalize-space()='Edit']
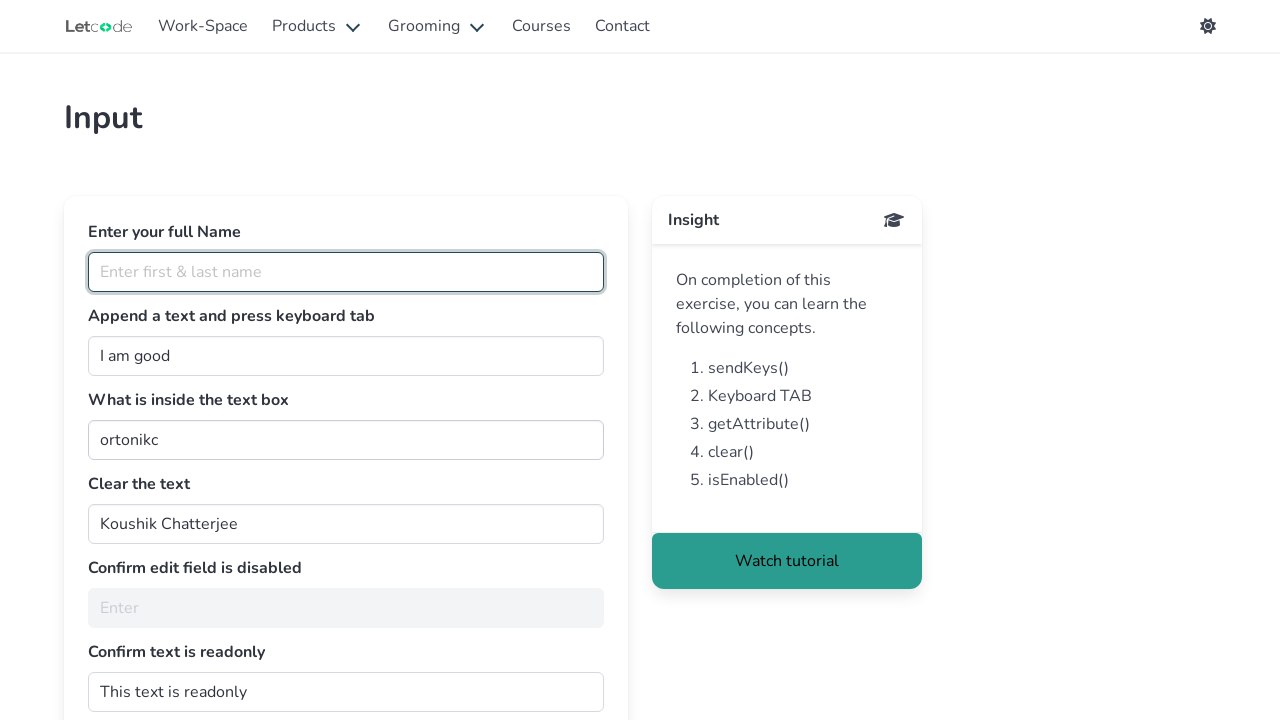

Filled fullName field with 'indu' on #fullName
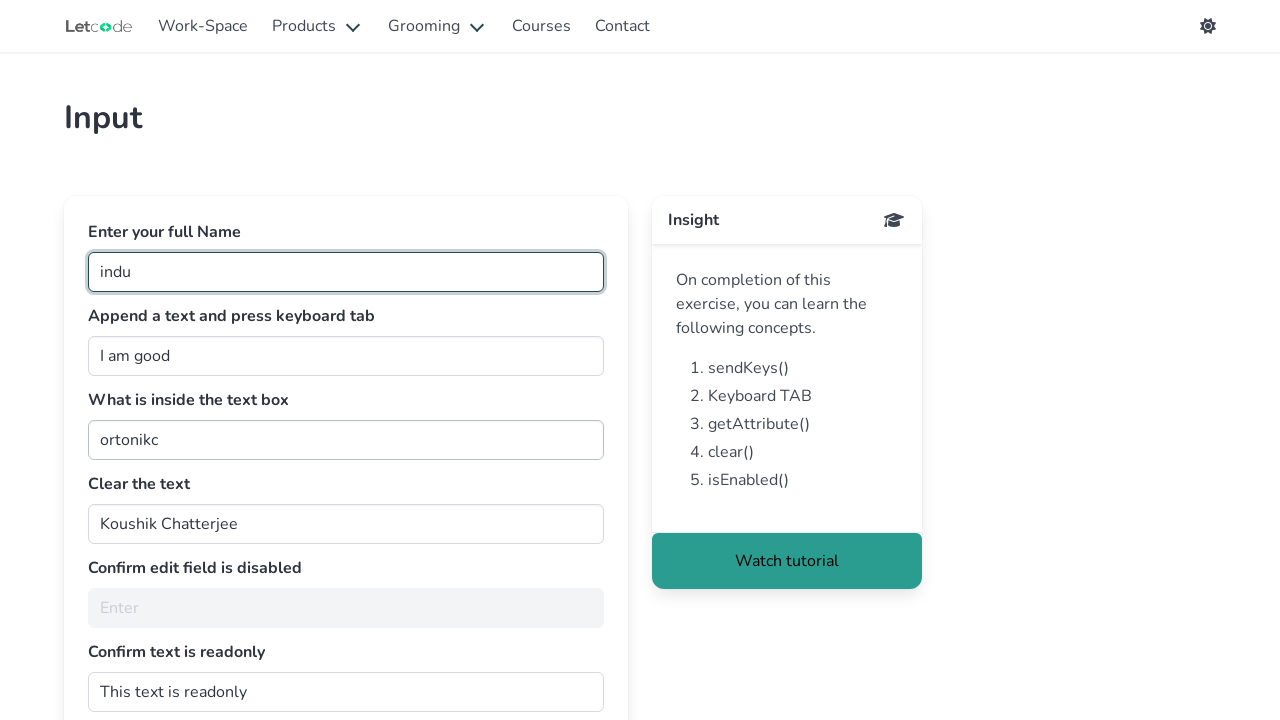

Clicked on join field at (346, 356) on #join
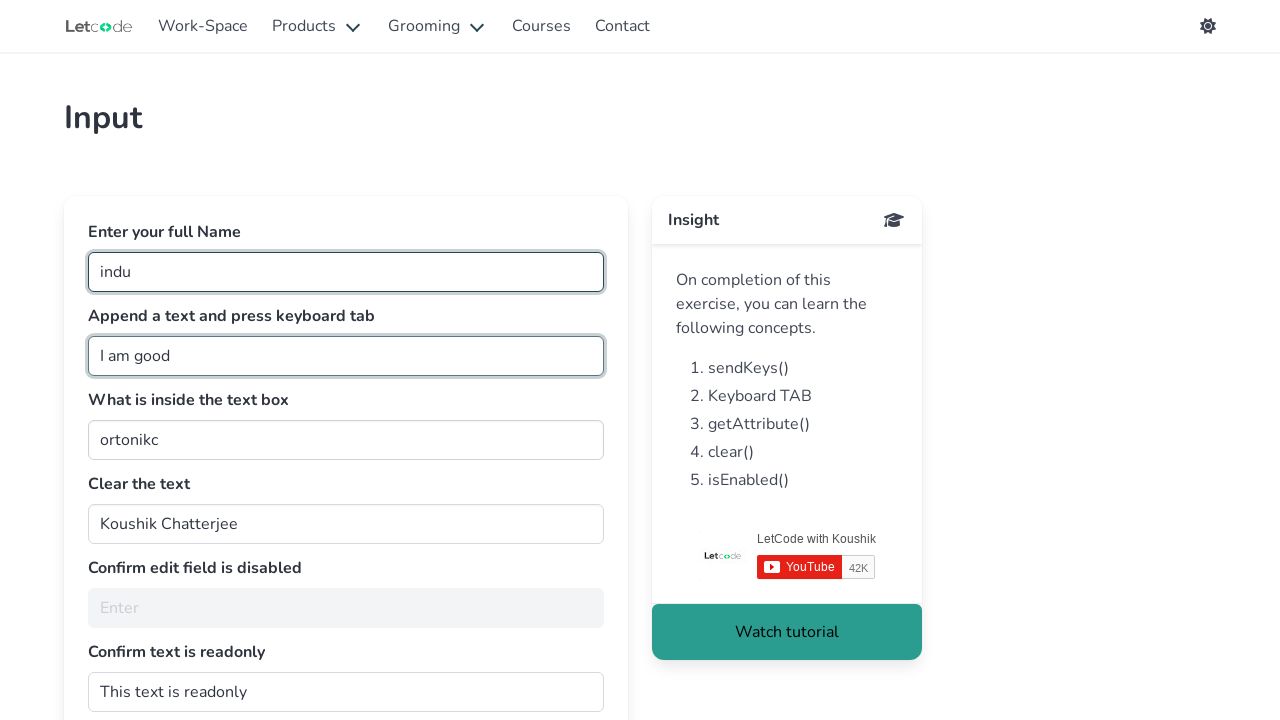

Pressed End key to move cursor to end of join field
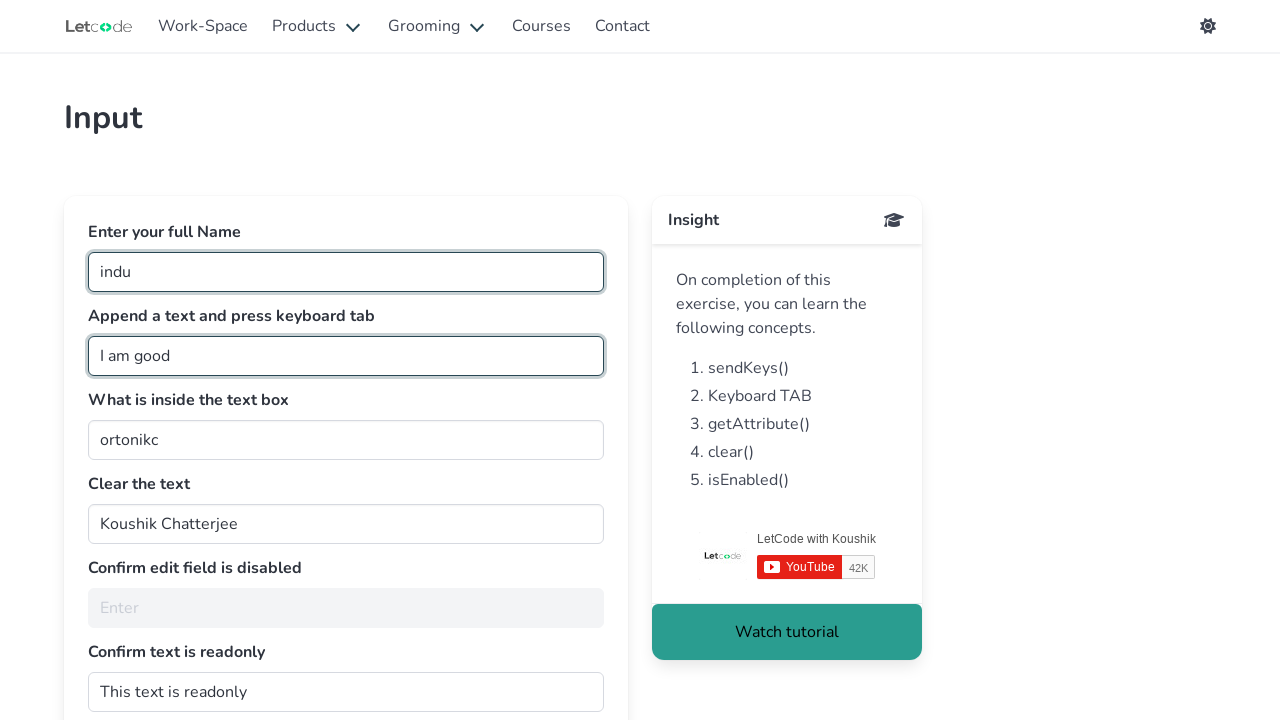

Typed ' appending my text' to join field
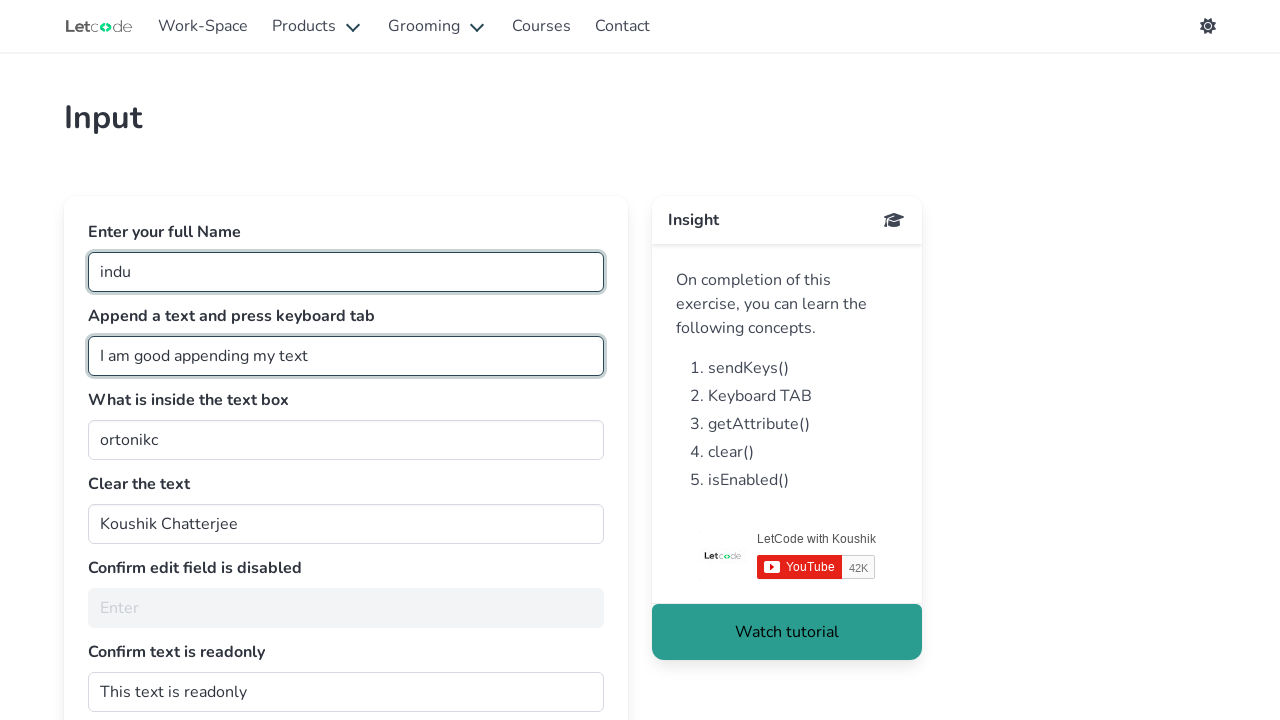

Pressed Tab to move to next field
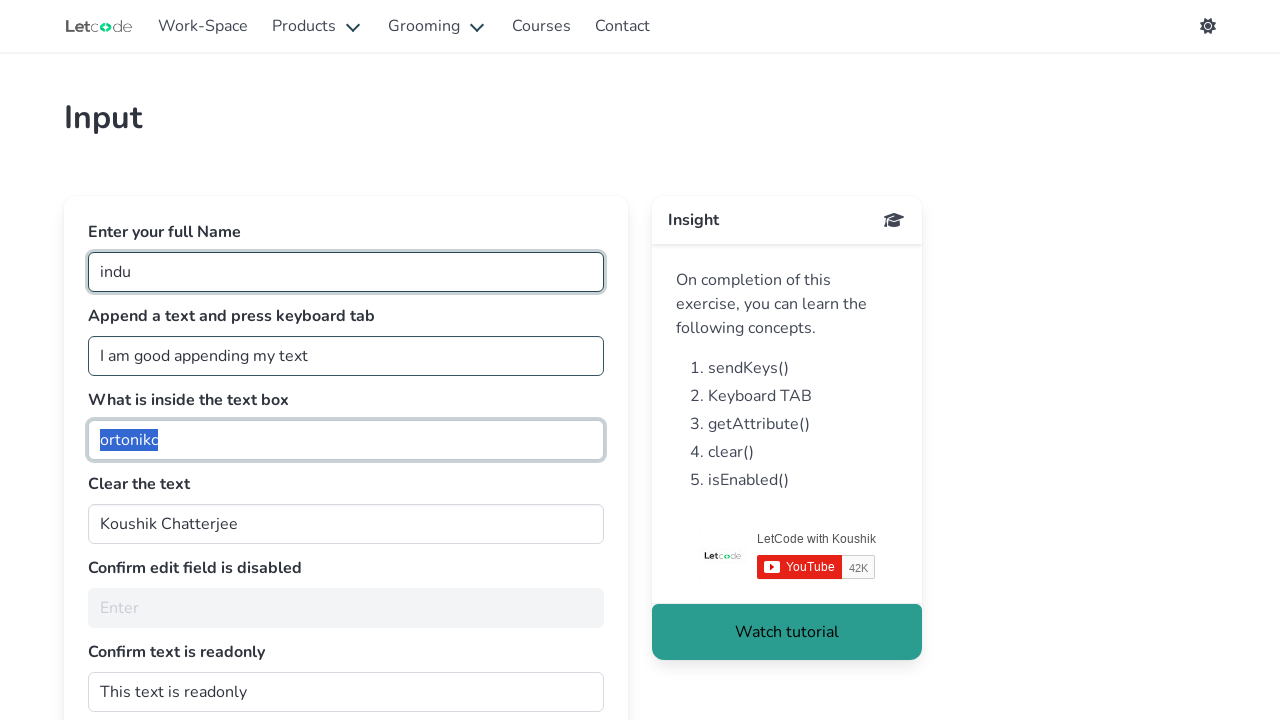

Cleared the clearMe field on #clearMe
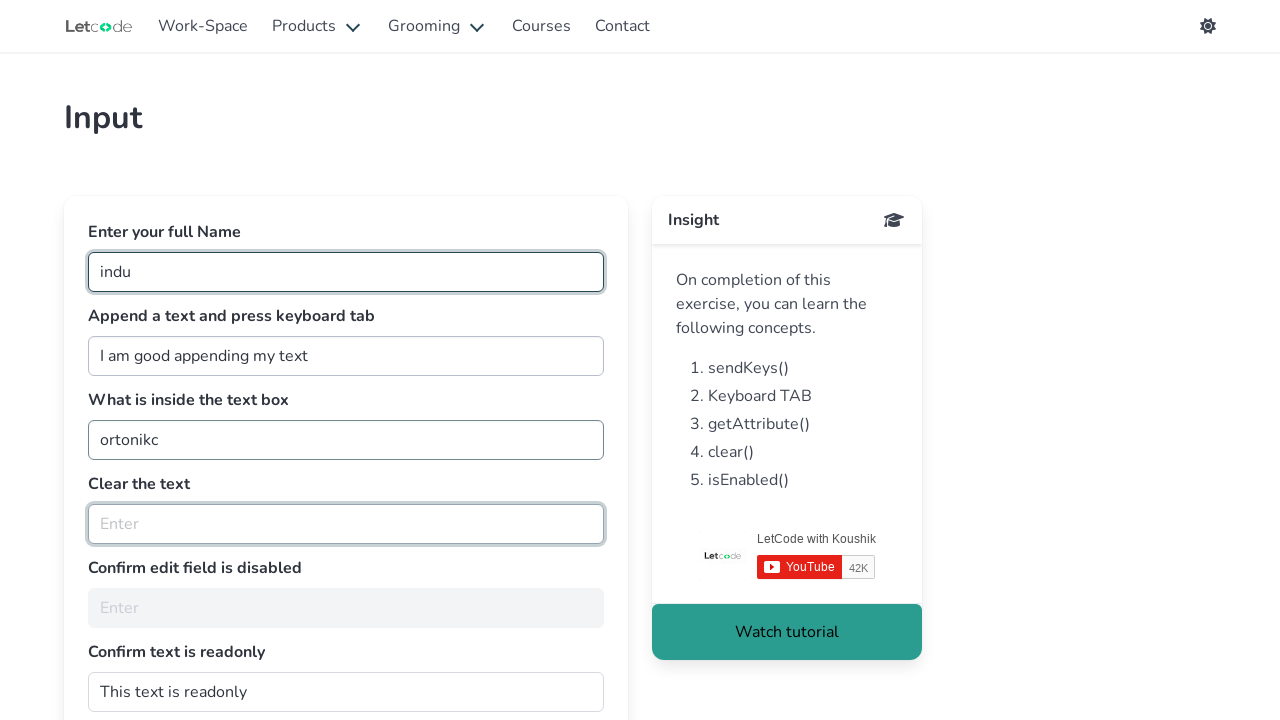

Waited for #noEdit element to be visible
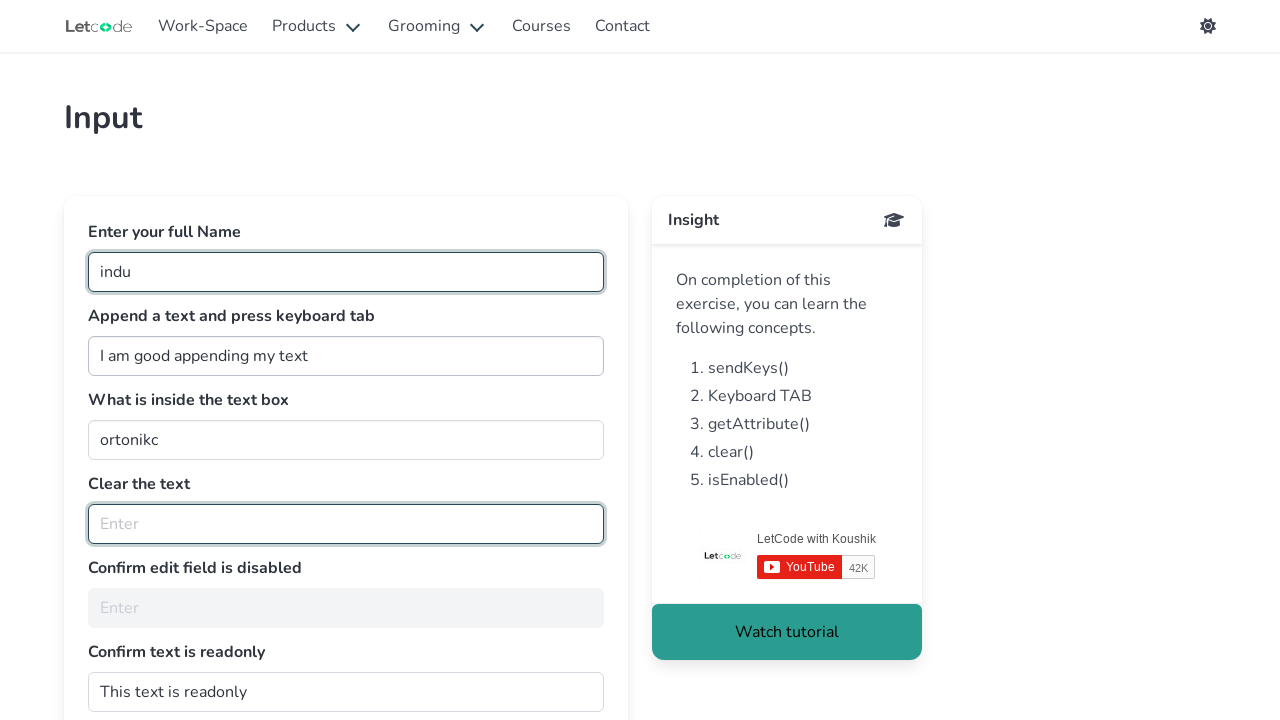

Waited for #dontwrite element to be visible
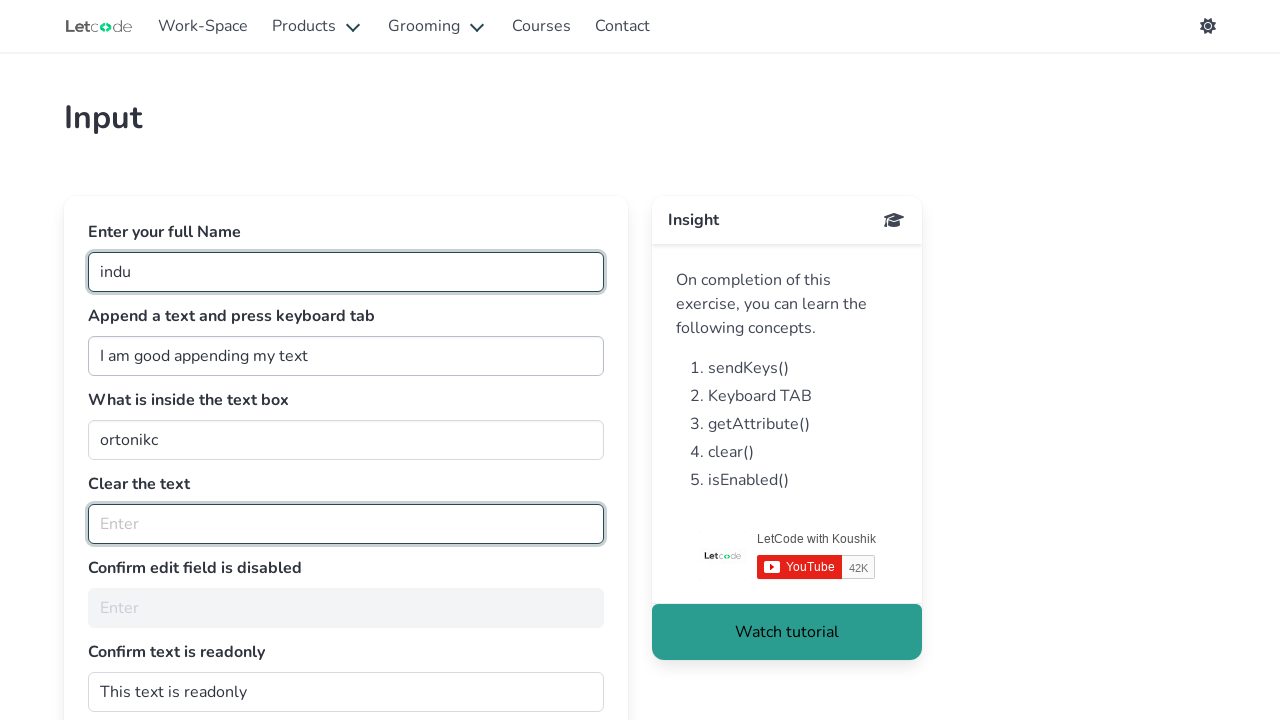

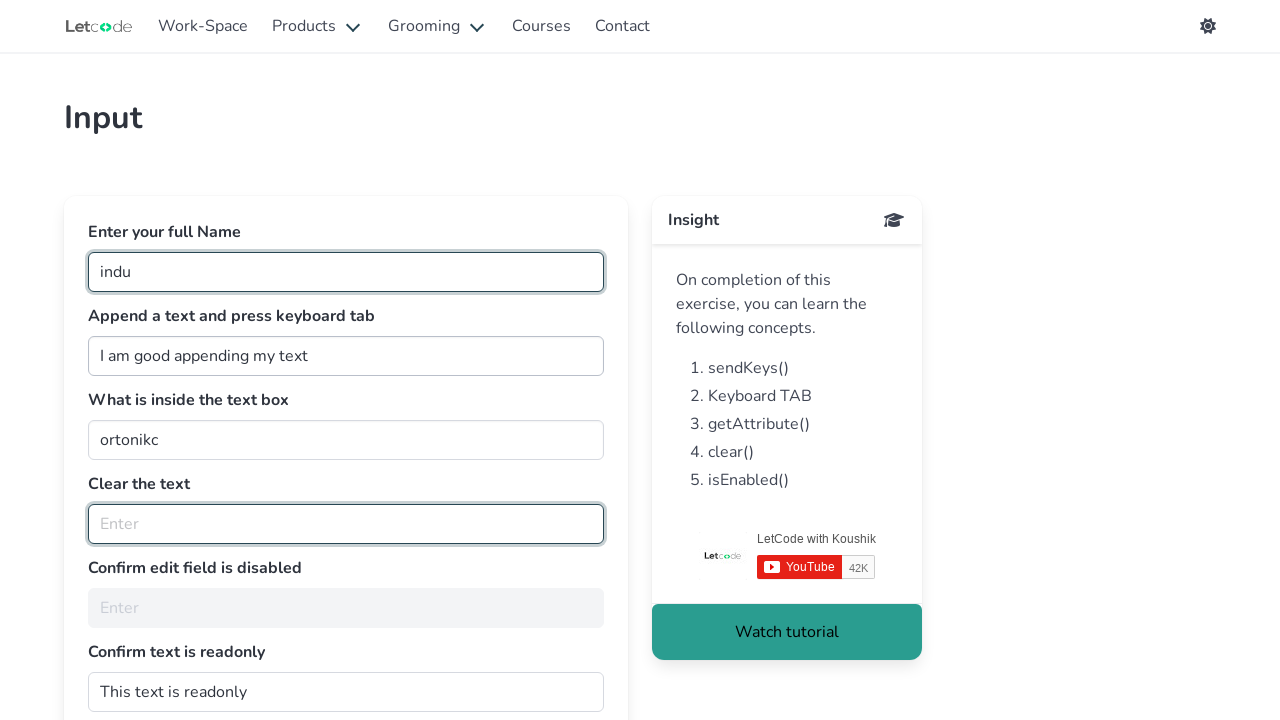